Tests finding an element by name attribute and retrieving its id and value attributes from a button

Starting URL: https://kristinek.github.io/site/examples/locators

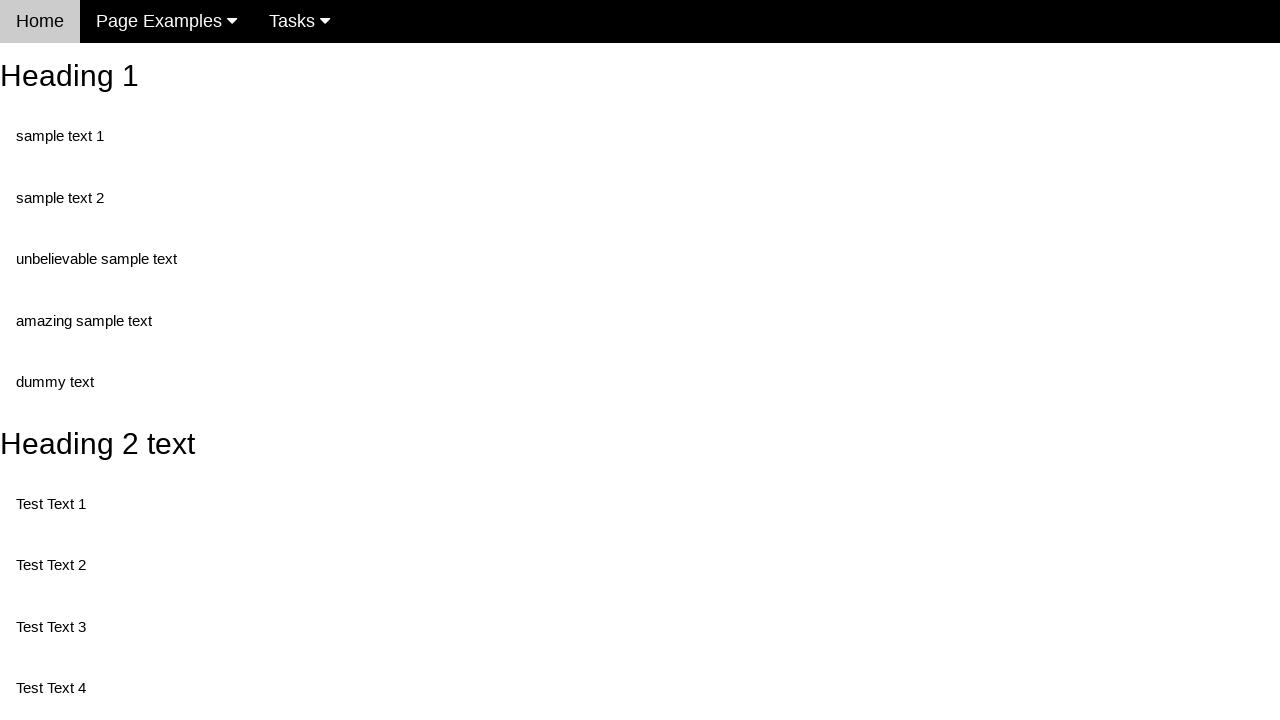

Navigated to locators example page
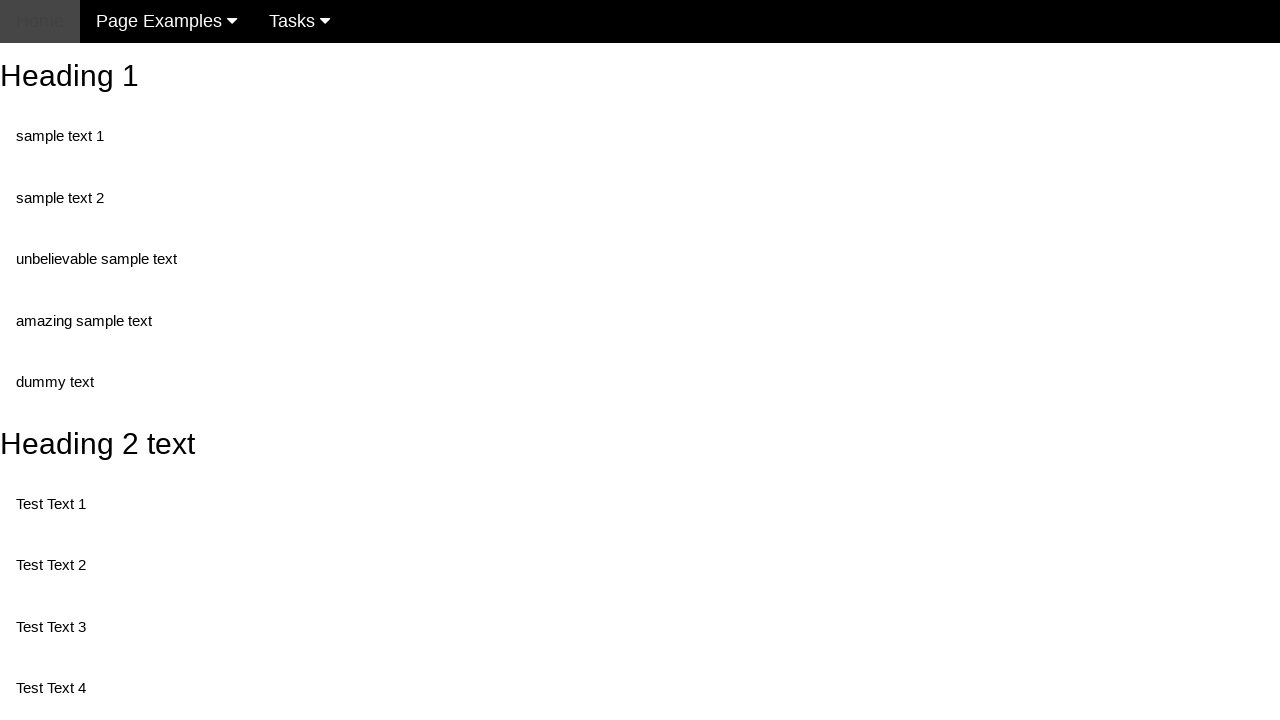

Located button element with name 'randomButton2'
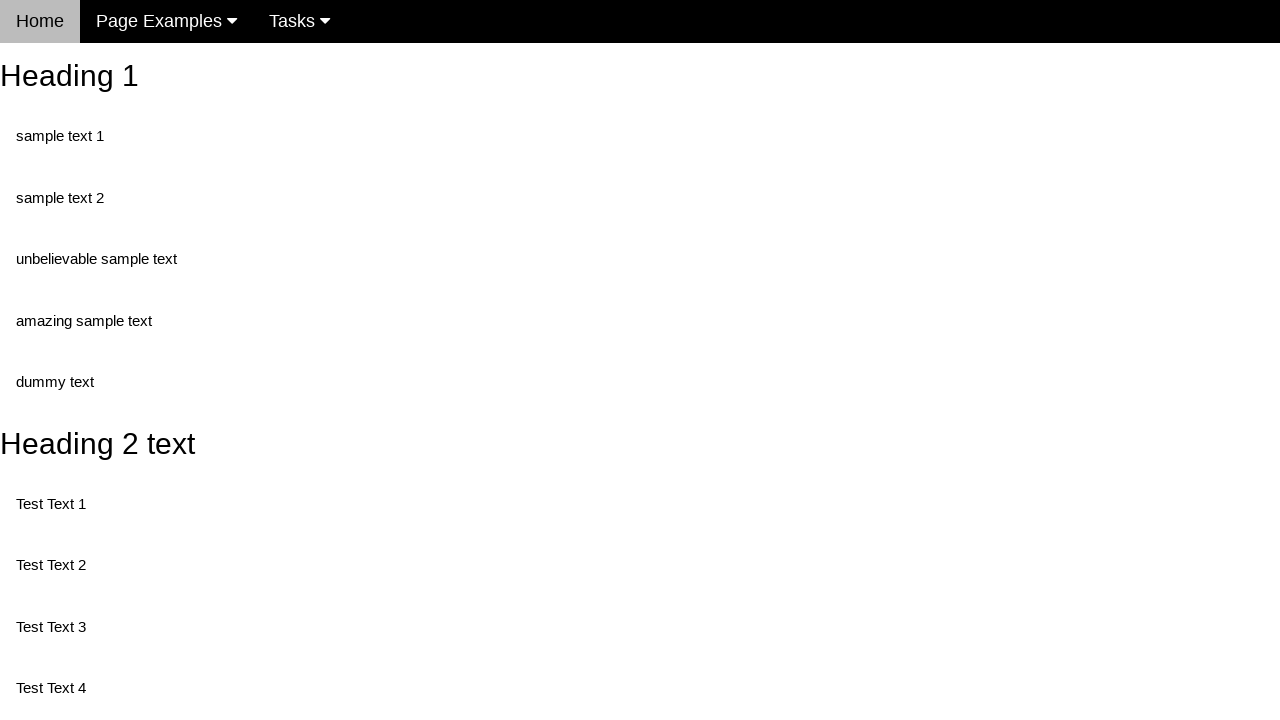

Retrieved id attribute from button: 'buttonId'
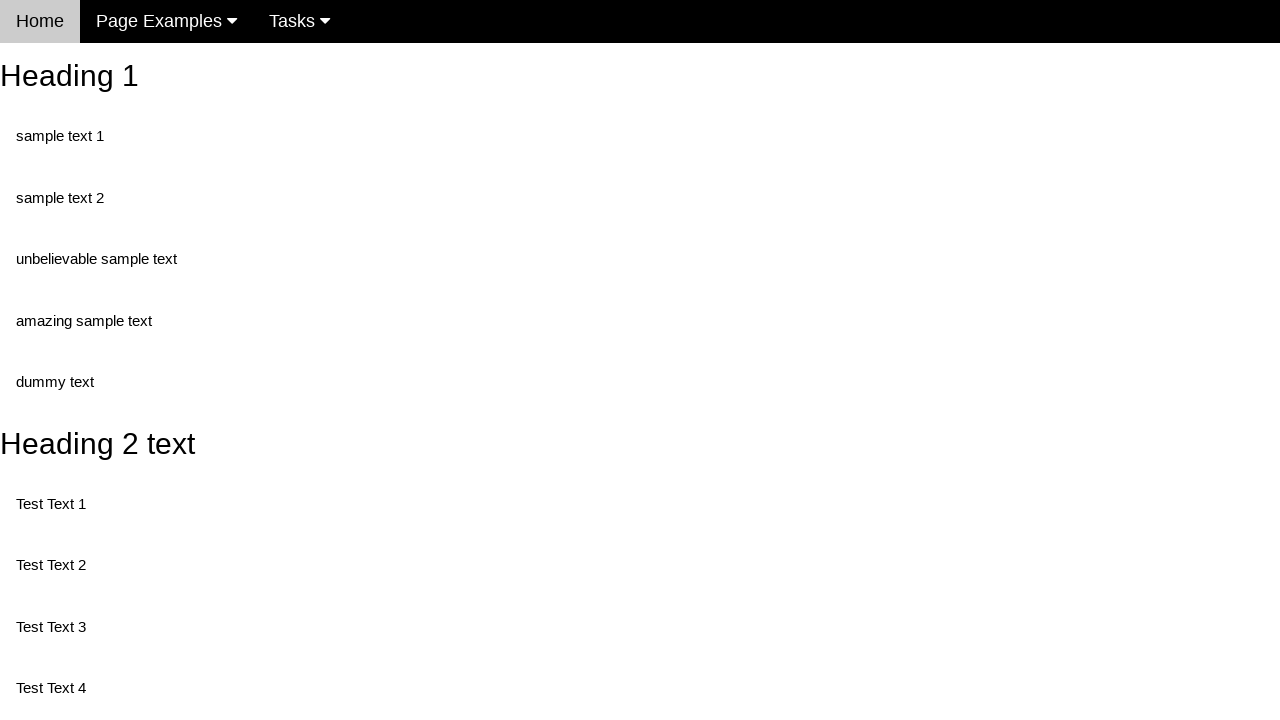

Retrieved value attribute from button: 'This is also a button'
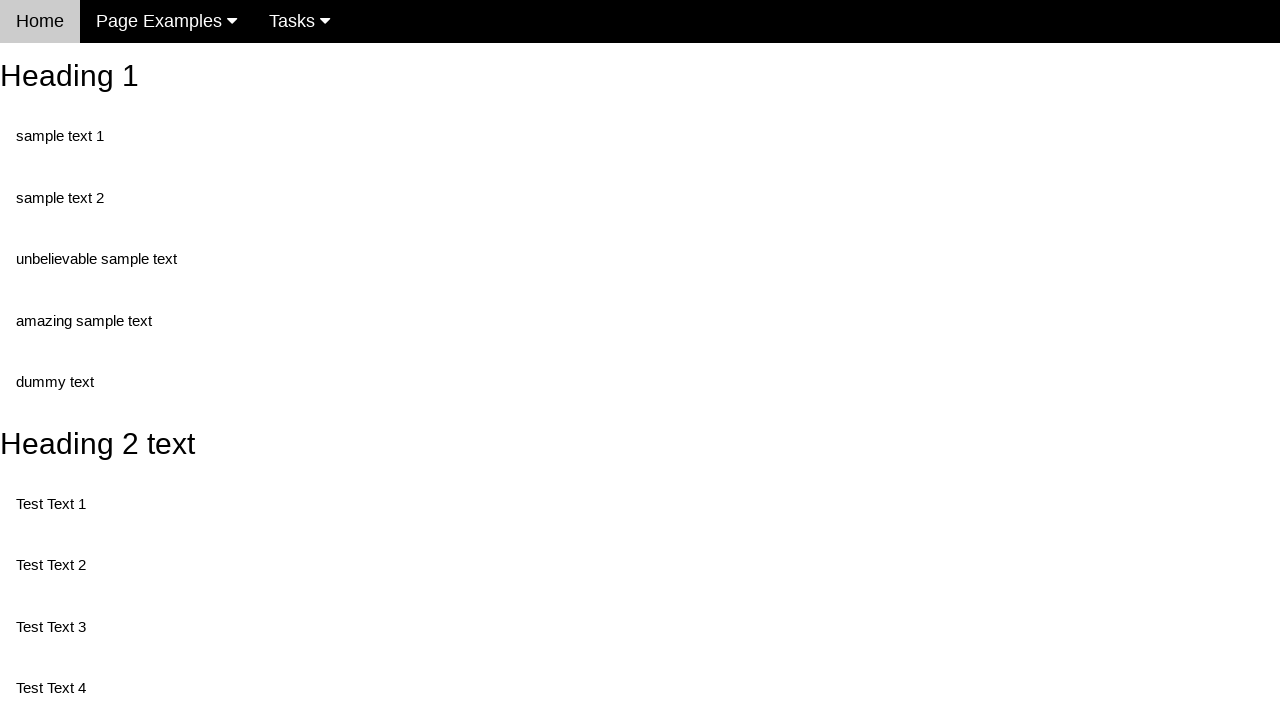

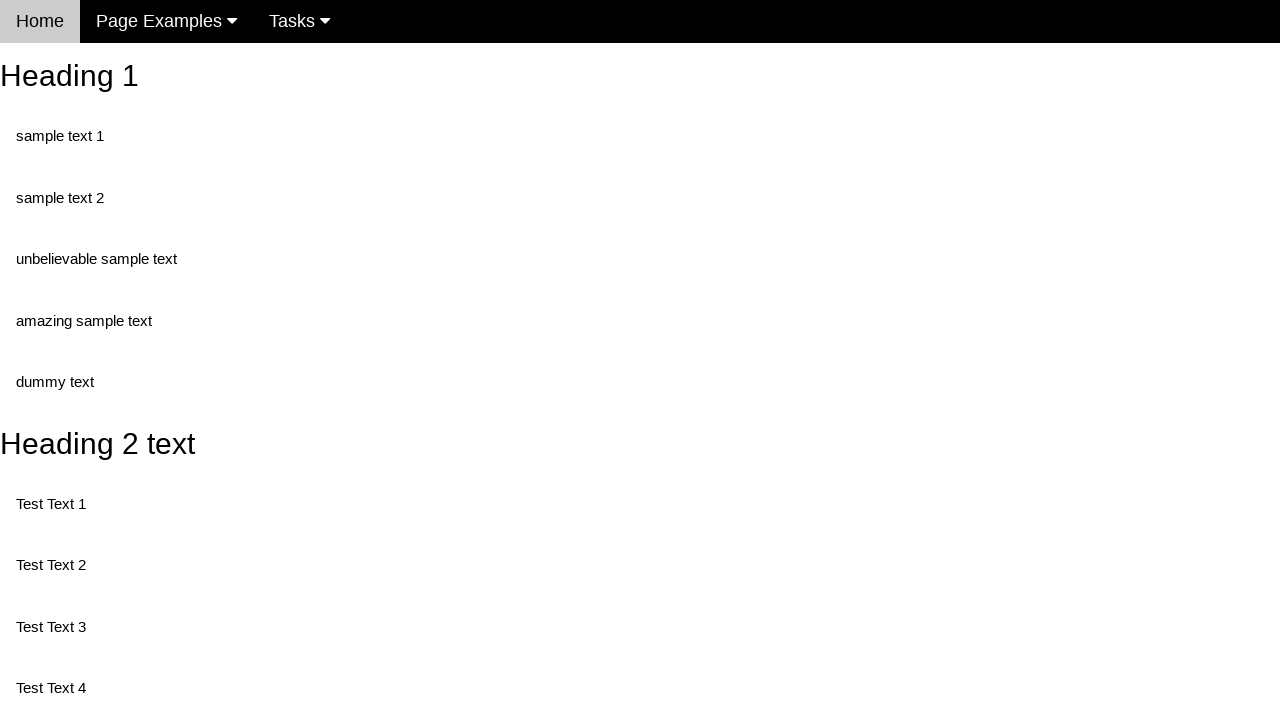